Tests browser navigation methods by visiting two websites and using back/forward navigation buttons

Starting URL: https://www.testotomasyonu.com/

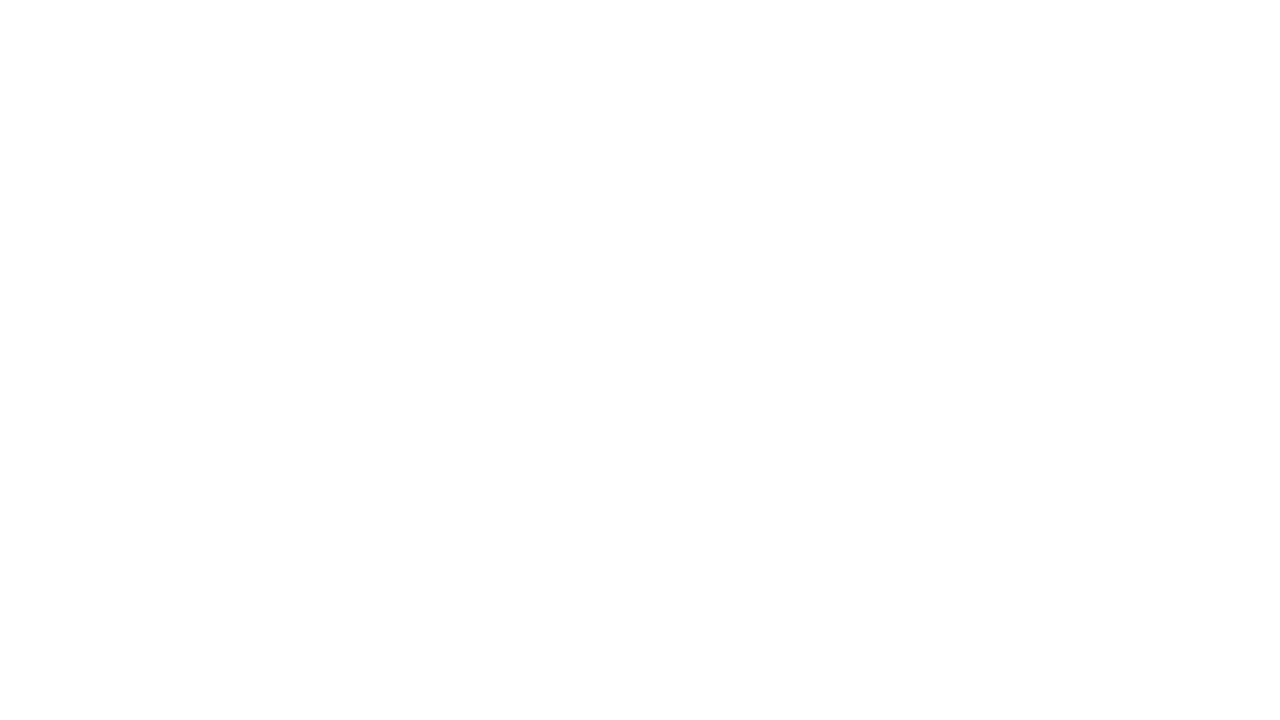

Navigated to https://www.wisequarter.com/
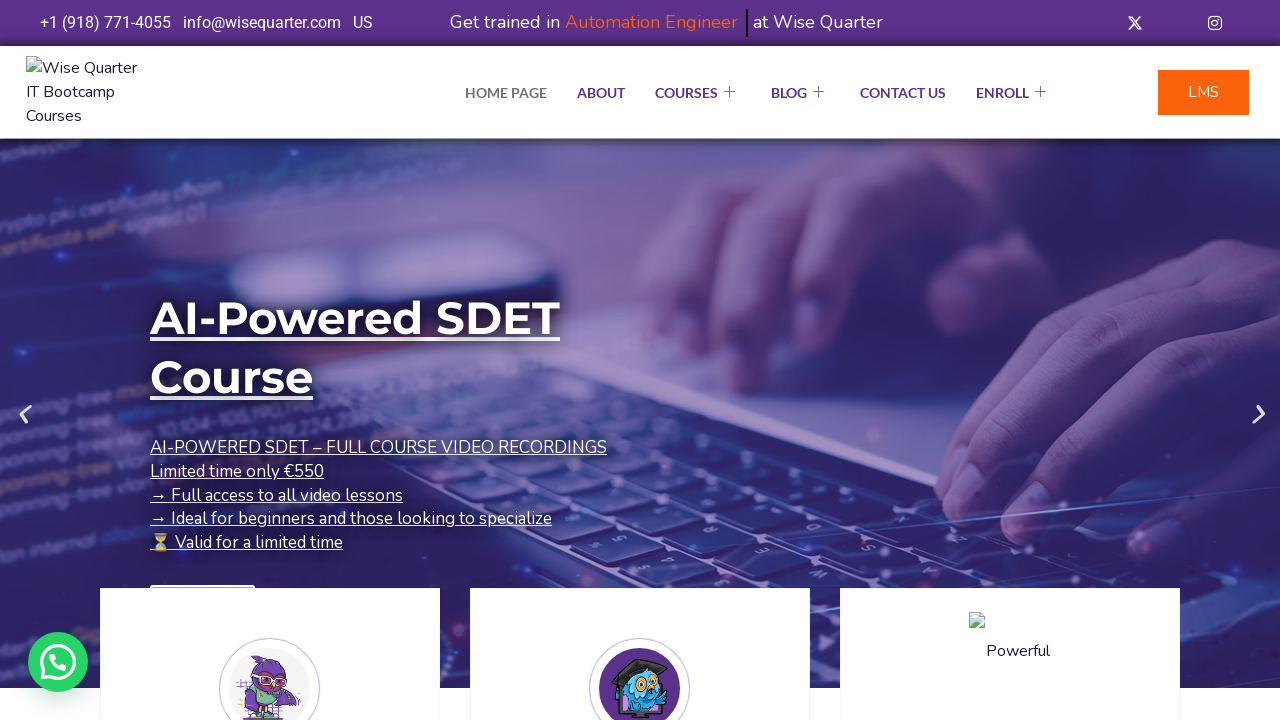

Navigated back to previous page (testotomasyonu)
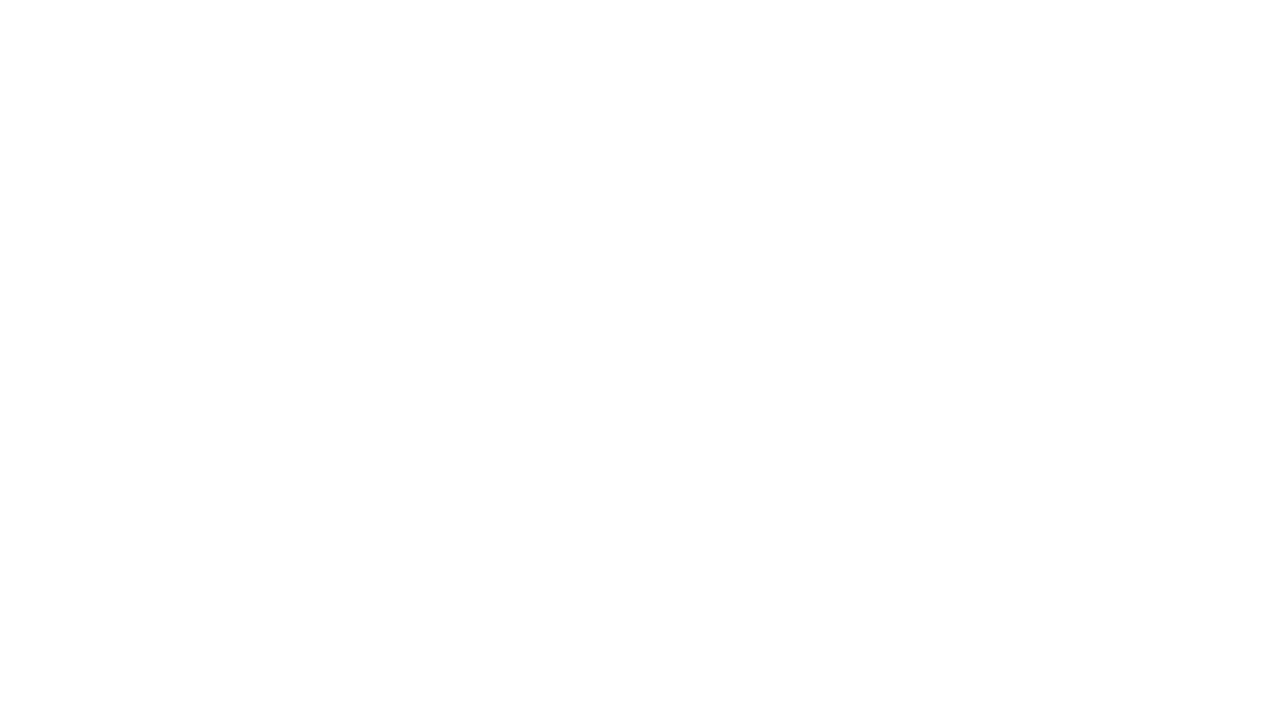

Navigated forward to wisequarter website
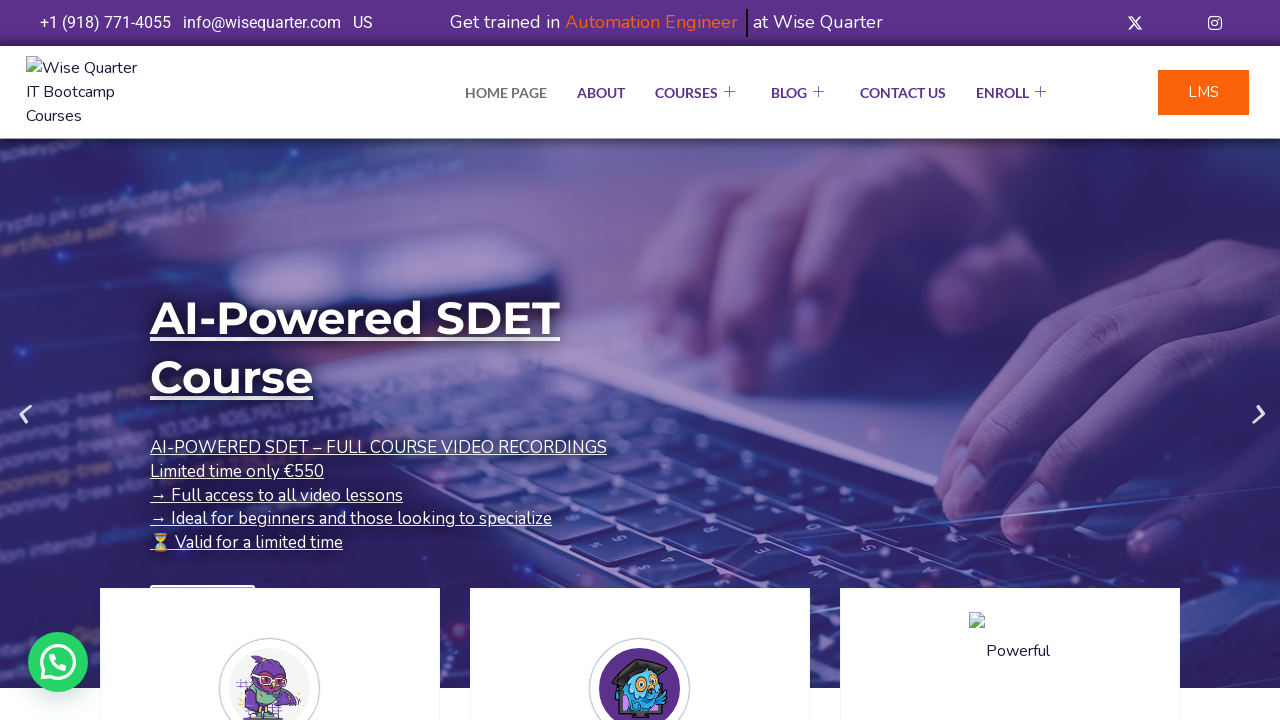

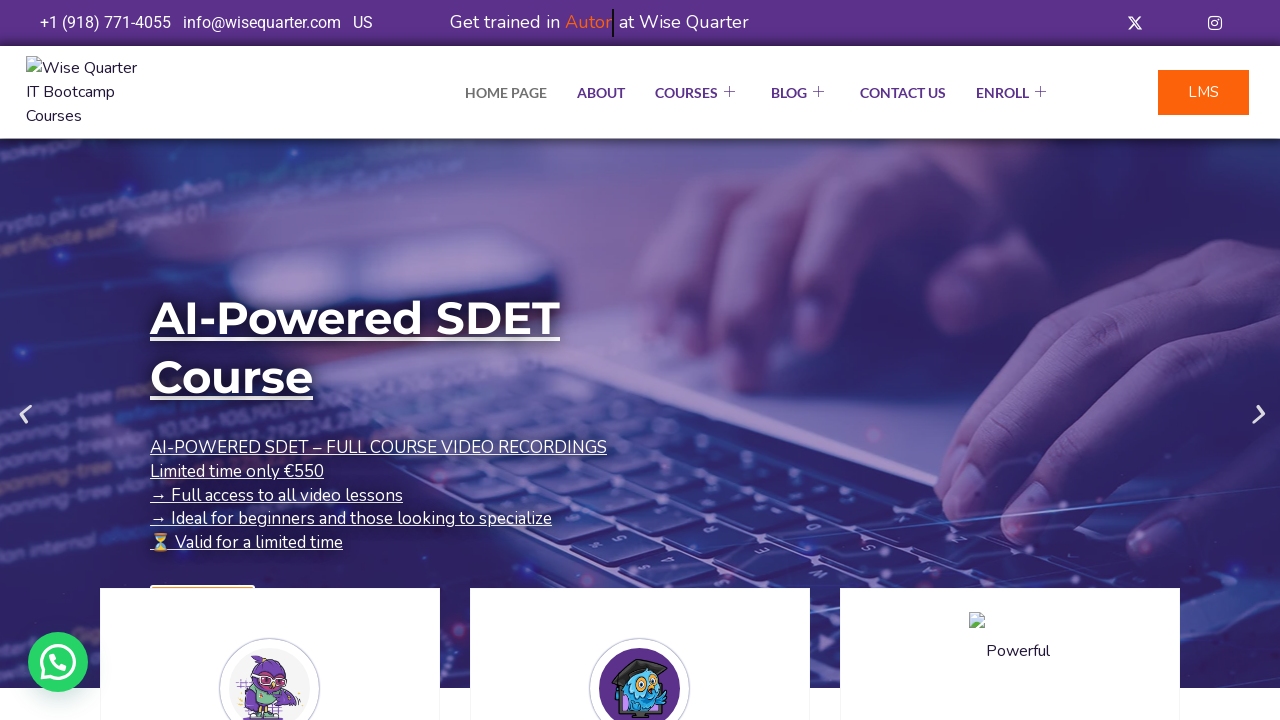